Navigates to the Python.org website and verifies that "Python" appears in the page title

Starting URL: http://www.python.org

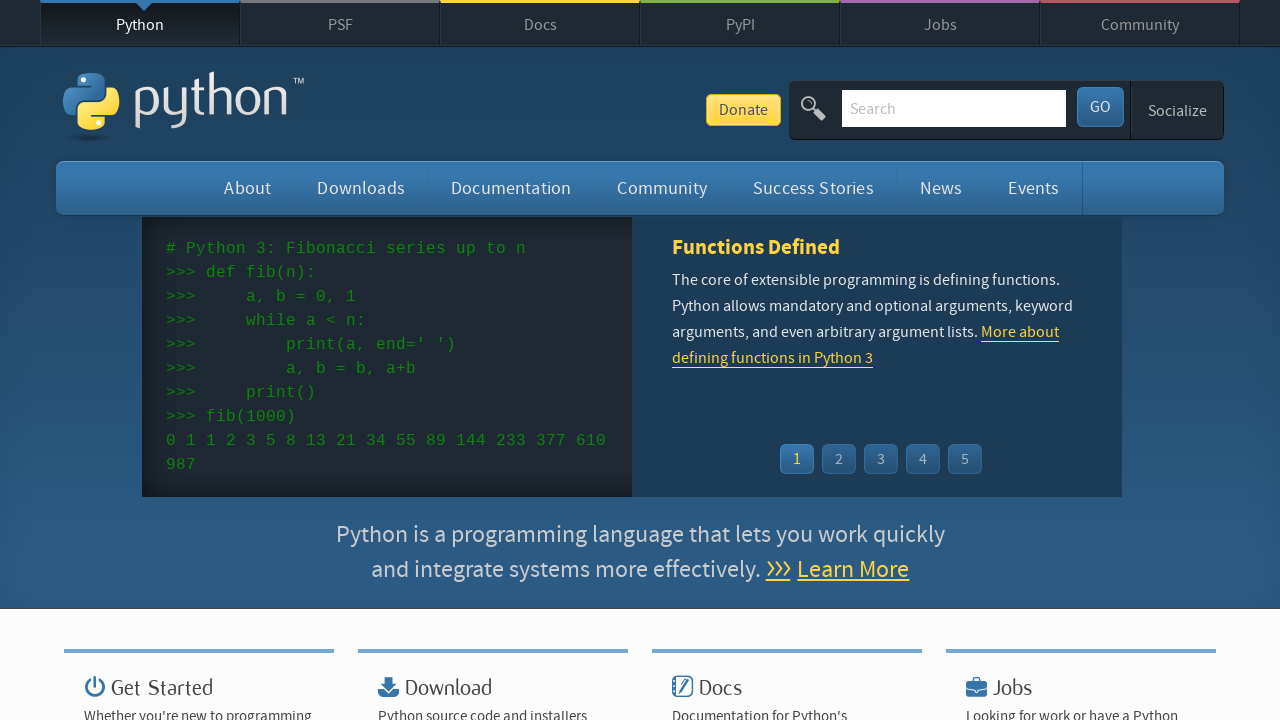

Navigated to http://www.python.org
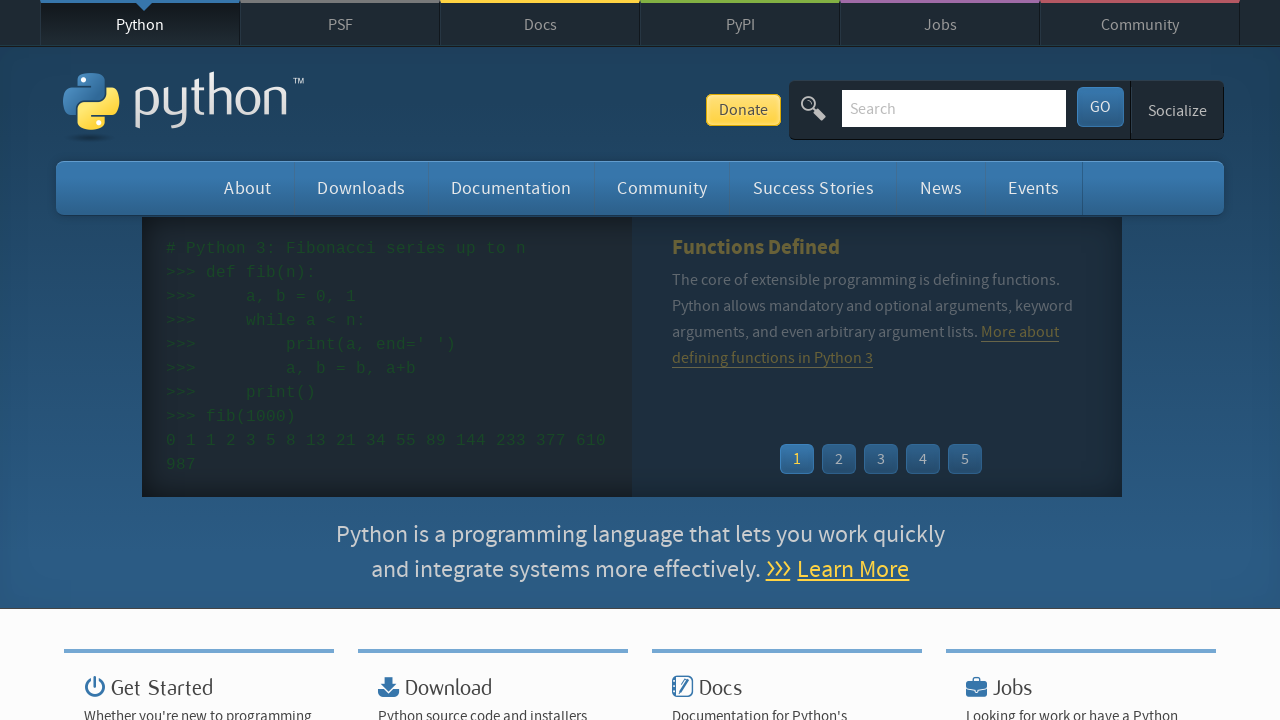

Verified that 'Python' appears in page title
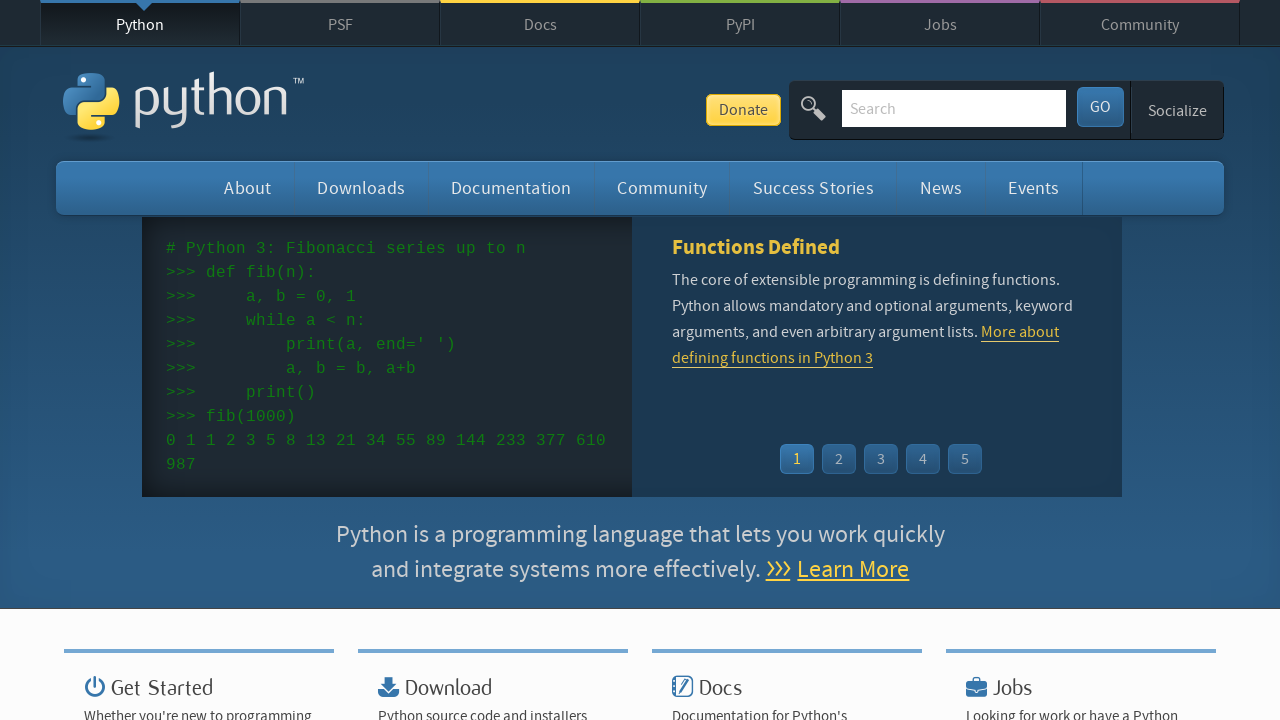

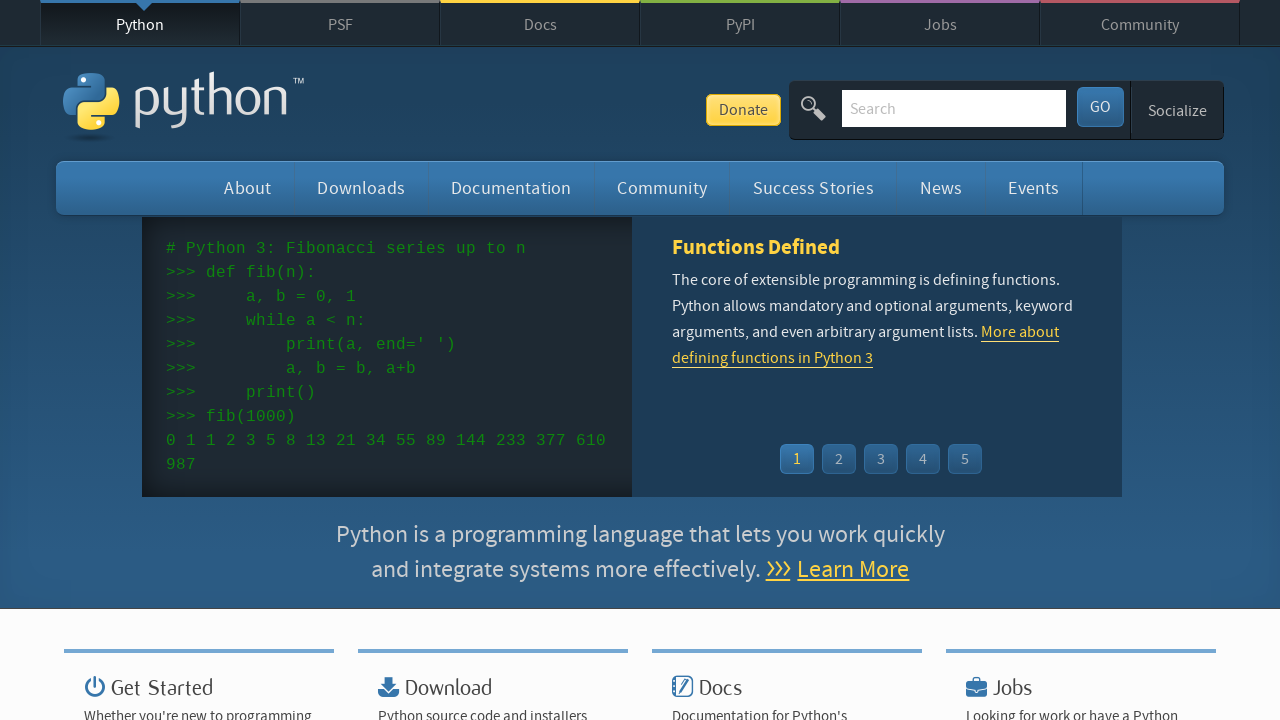